Tests the 12306 train ticket search functionality by entering departure and arrival stations, selecting a travel date, and checking for available tickets.

Starting URL: https://kyfw.12306.cn/otn/leftTicket/init

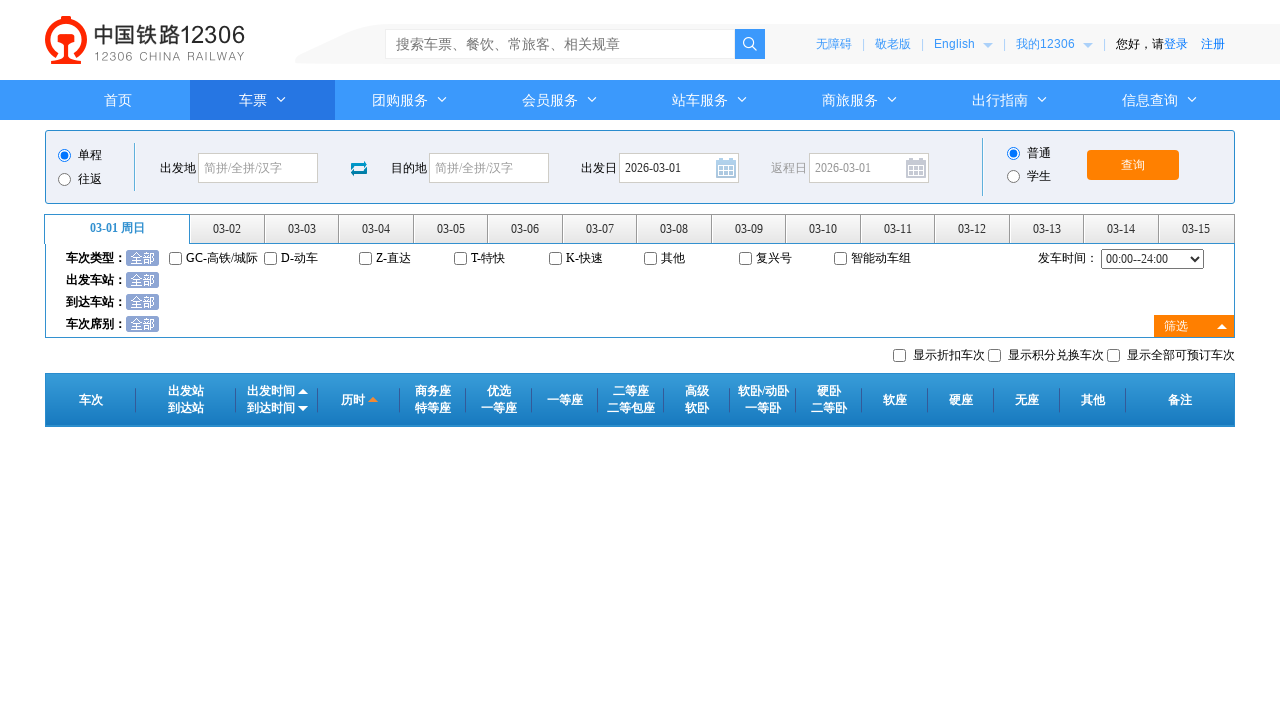

Clicked departure station input field at (258, 168) on #fromStationText
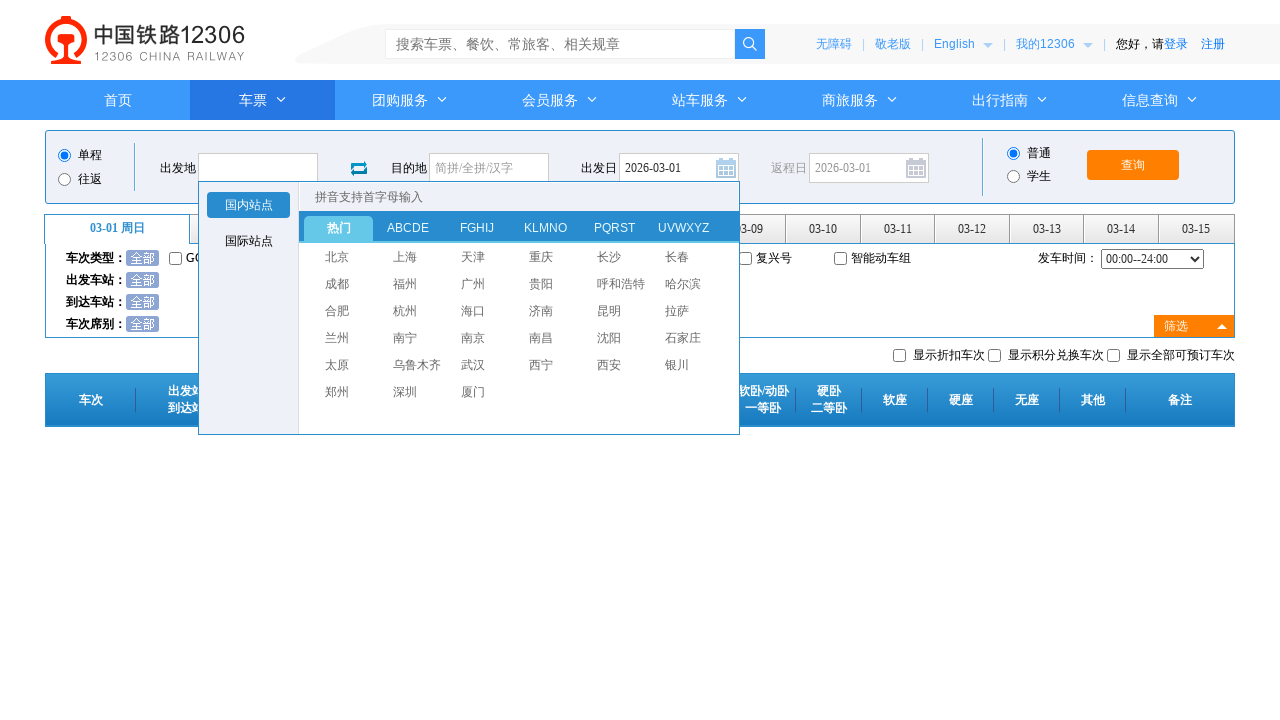

Filled departure station with '上海' (Shanghai) on #fromStationText
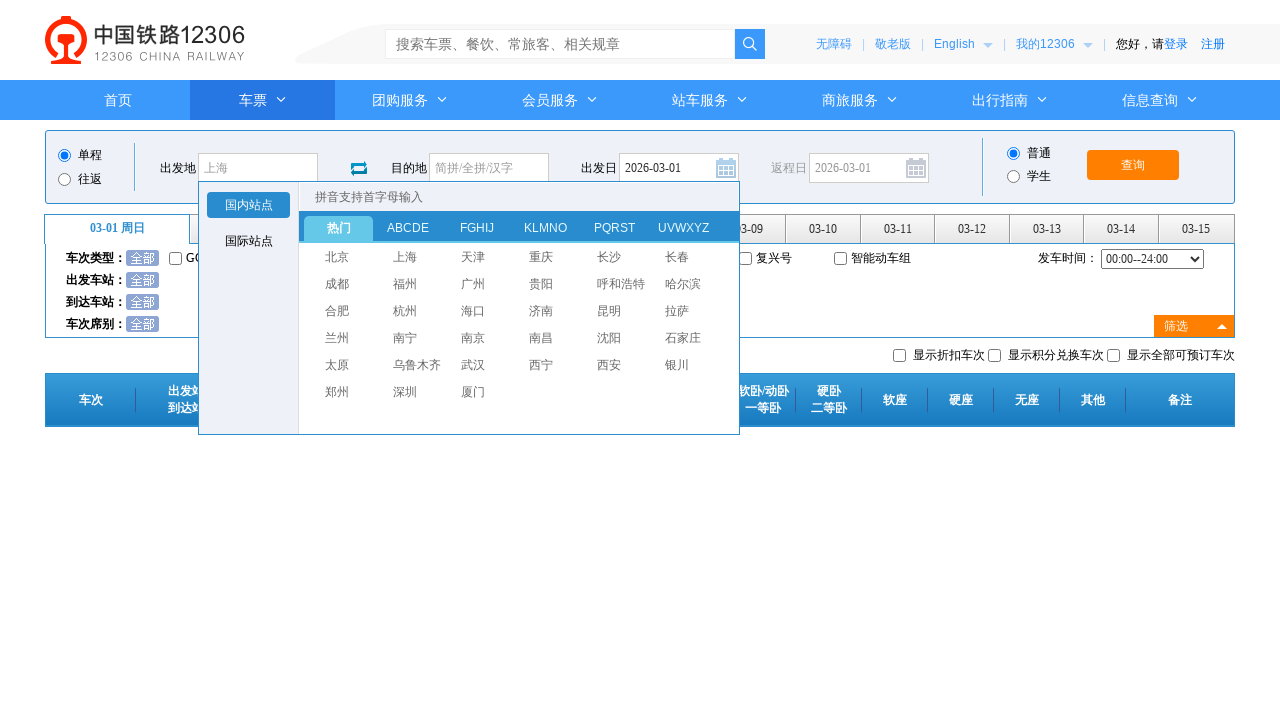

Pressed Enter to confirm departure station
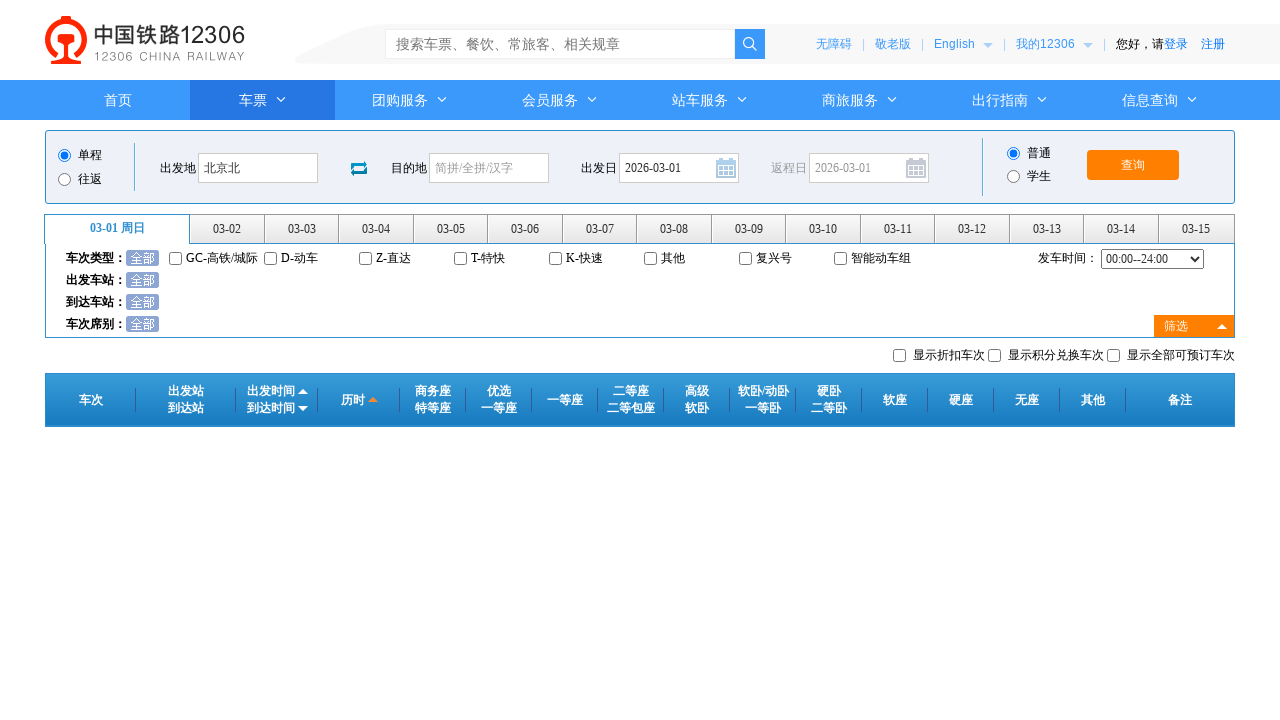

Clicked arrival station input field at (489, 168) on #toStationText
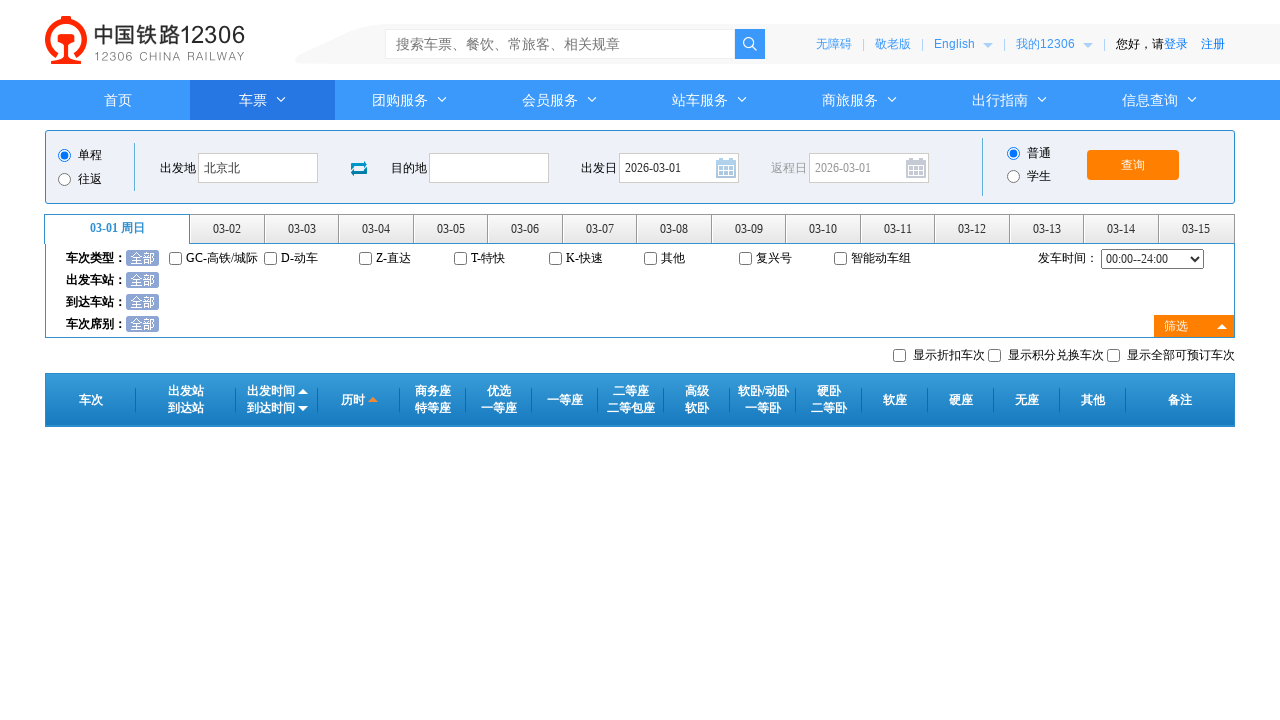

Filled arrival station with '北京' (Beijing) on #toStationText
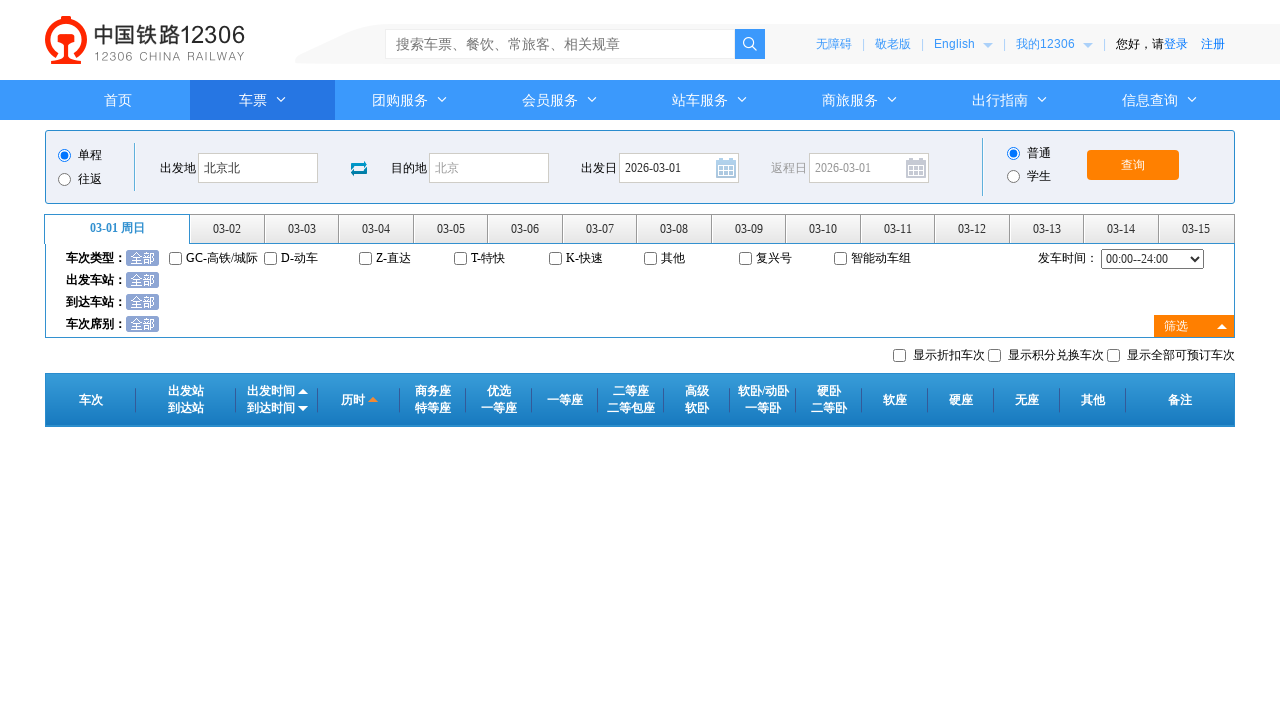

Pressed Enter to confirm arrival station
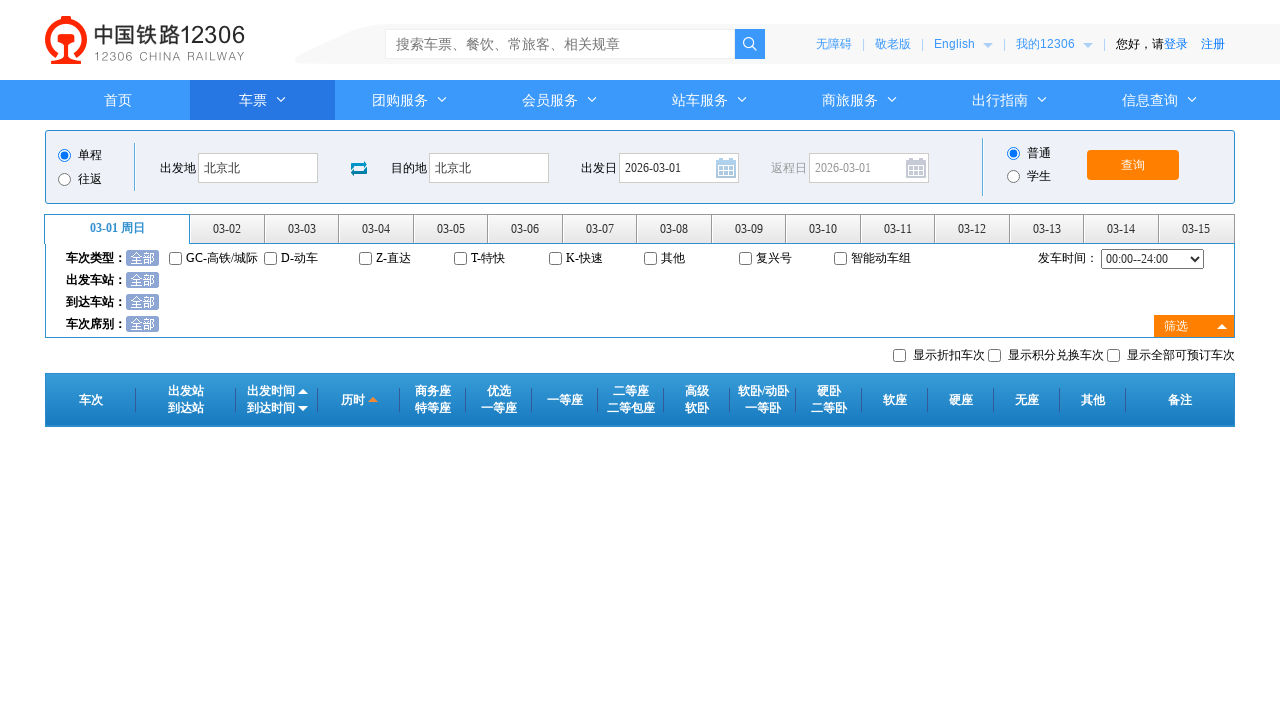

Removed readonly attribute from date field via JavaScript
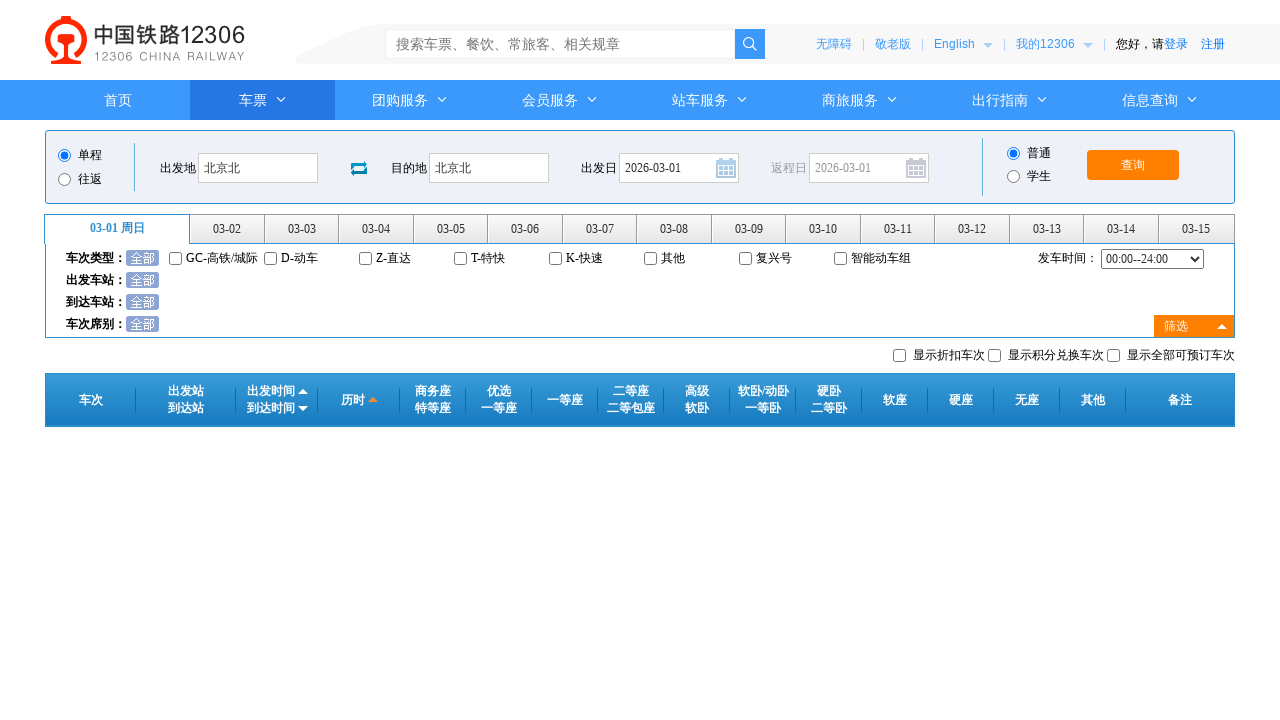

Filled travel date with '2024-03-15' on #train_date
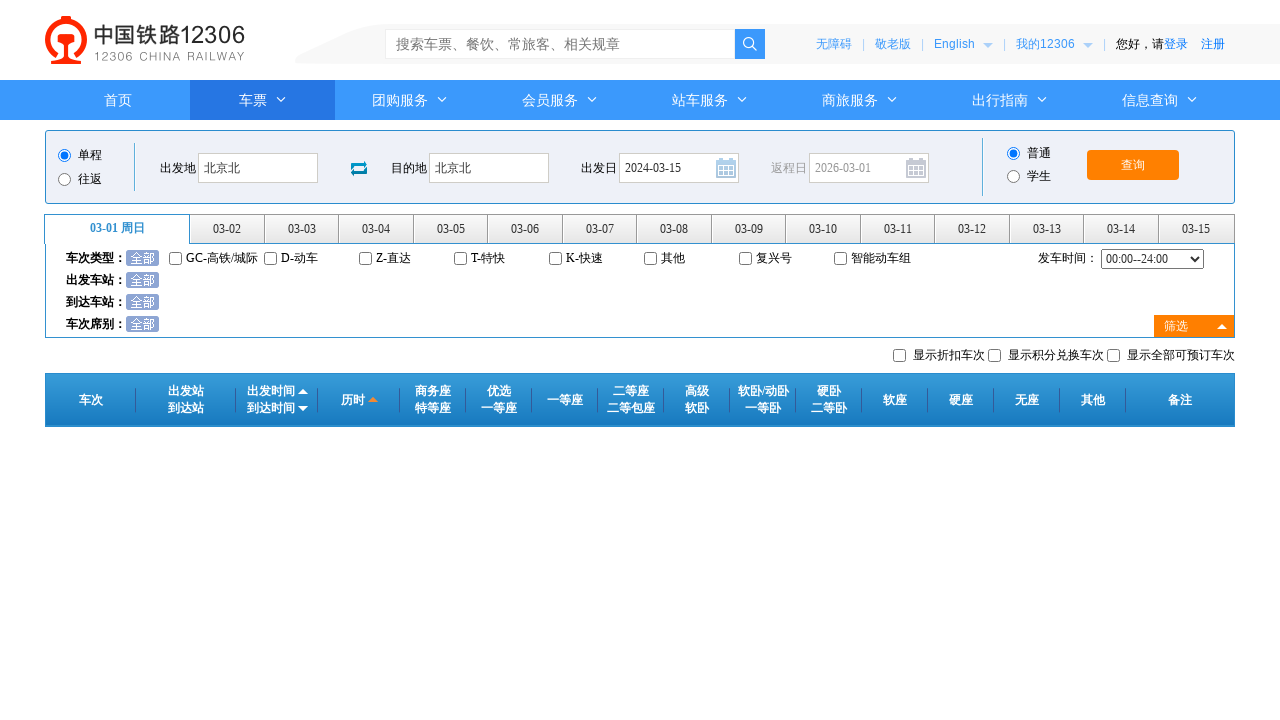

Clicked on date field to confirm selection at (679, 168) on #train_date
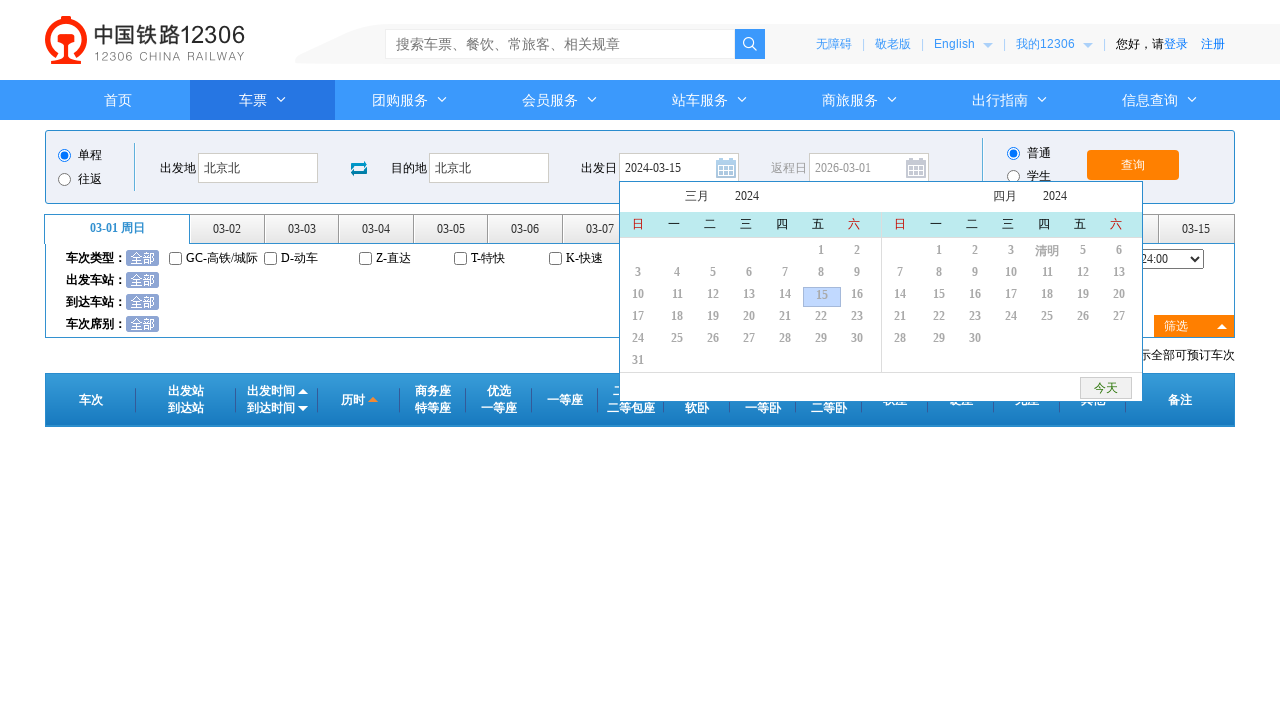

Clicked query button to search for available tickets at (1133, 165) on #query_ticket
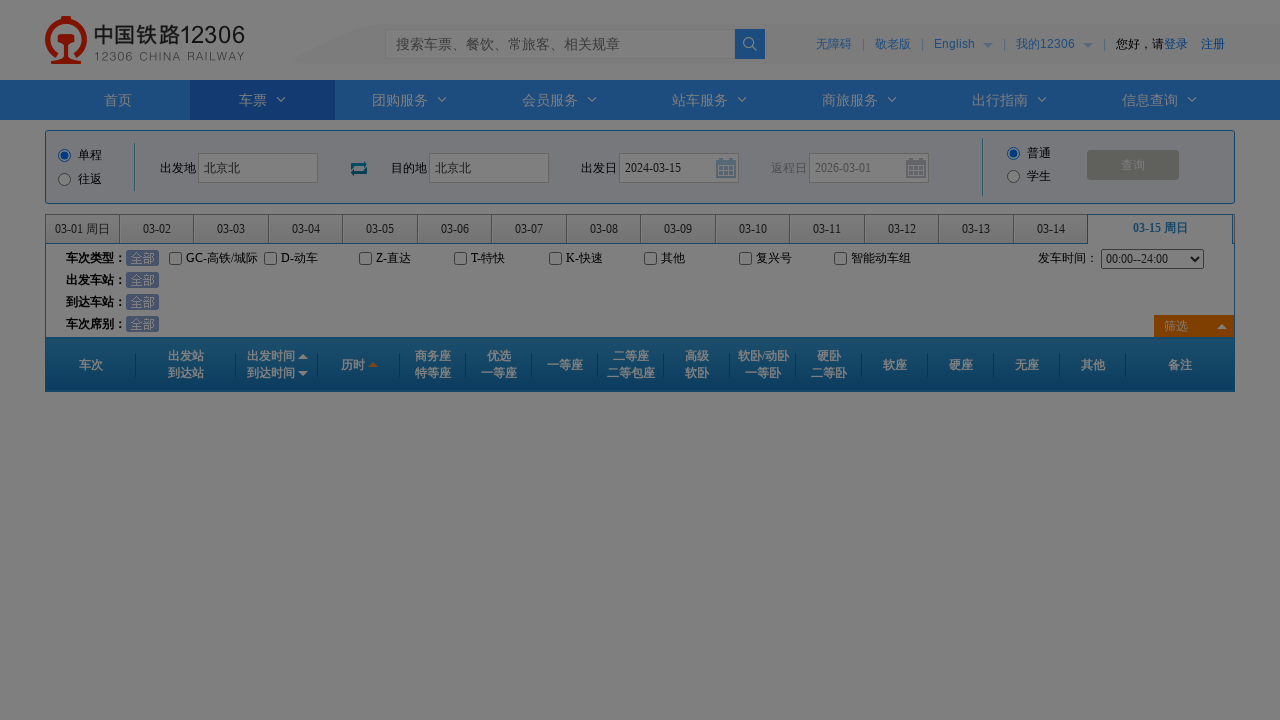

Waited 2 seconds for search results to load
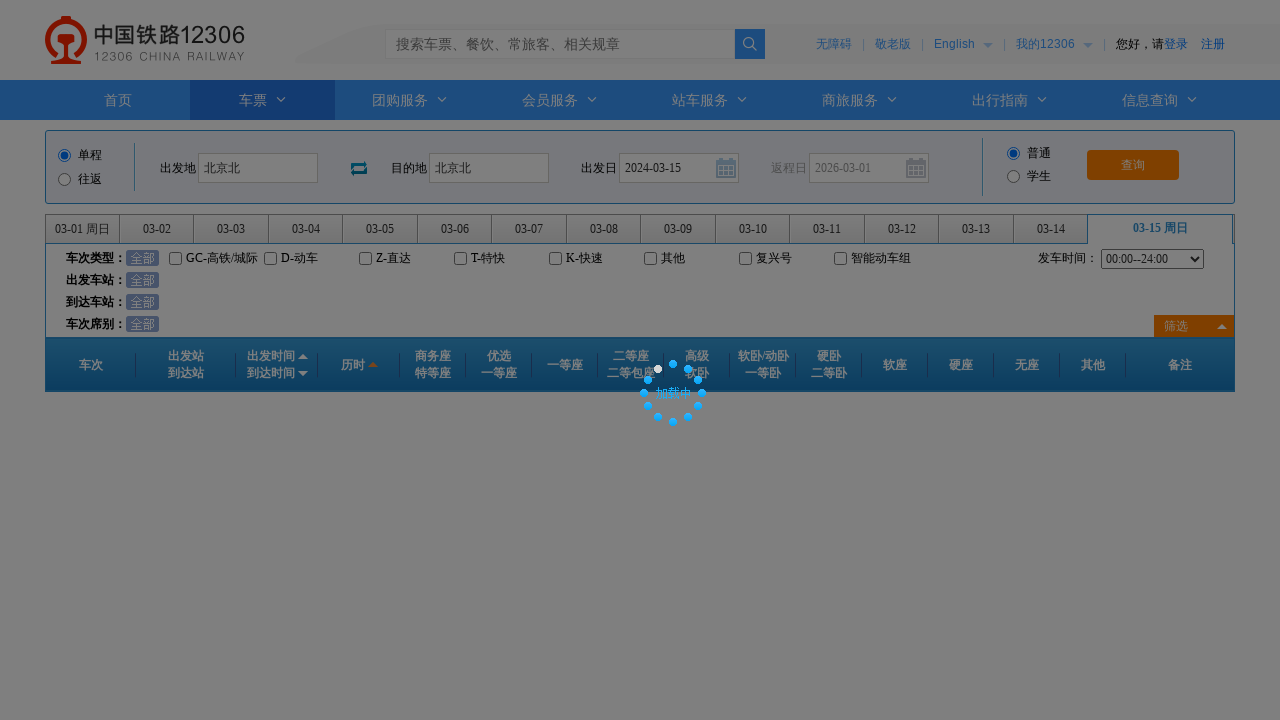

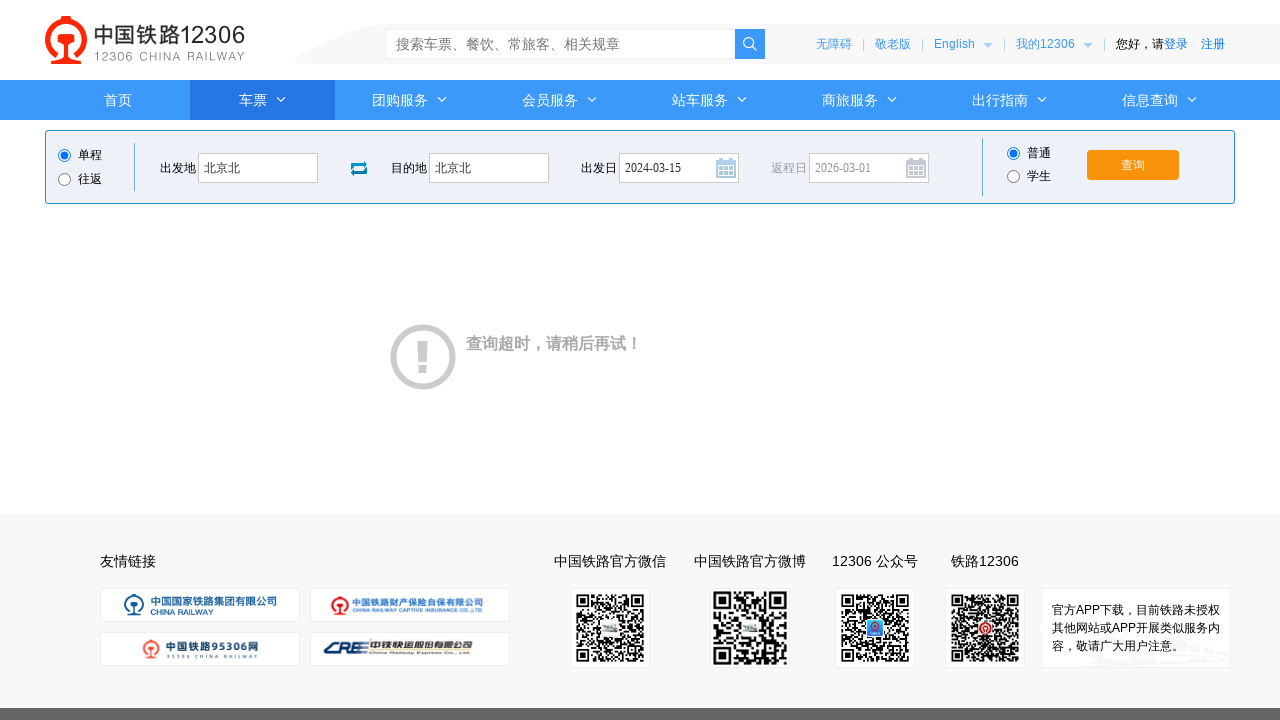